Tests drag and drop functionality on a mobile device emulation by dragging column A to column B using JavaScript events, then verifying the columns have swapped their content.

Starting URL: https://the-internet.herokuapp.com/drag_and_drop

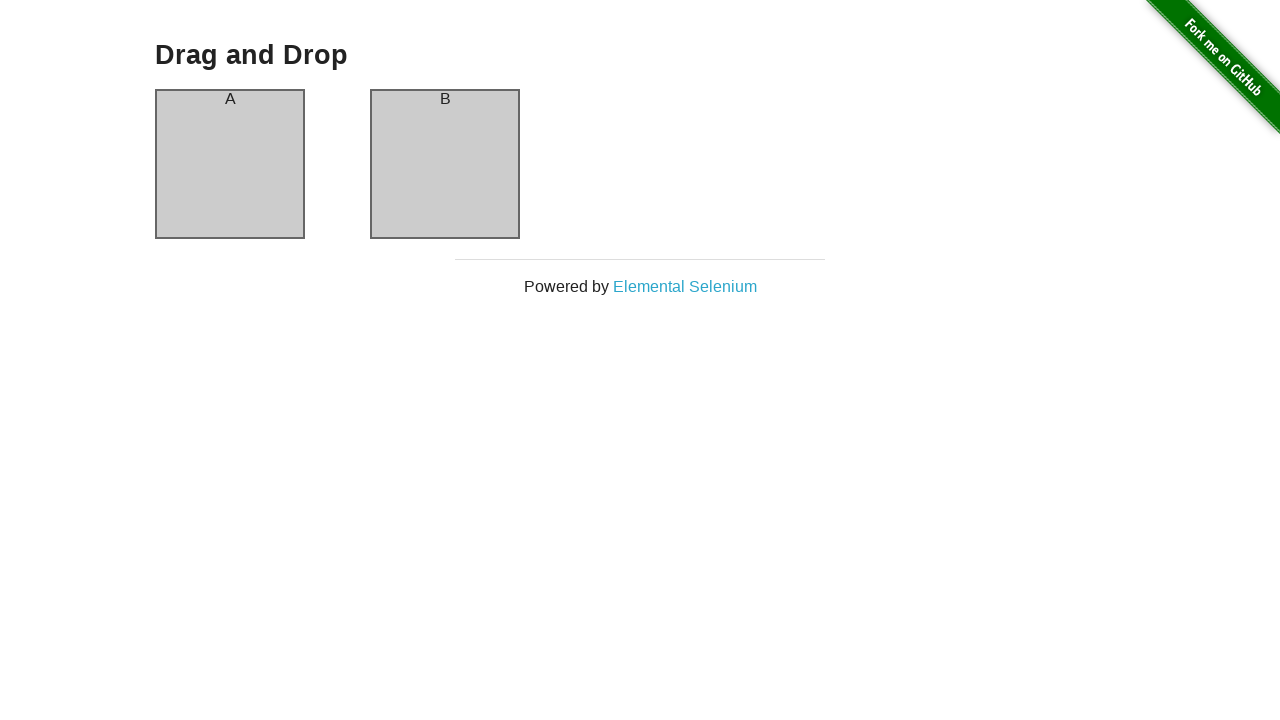

Located column A element
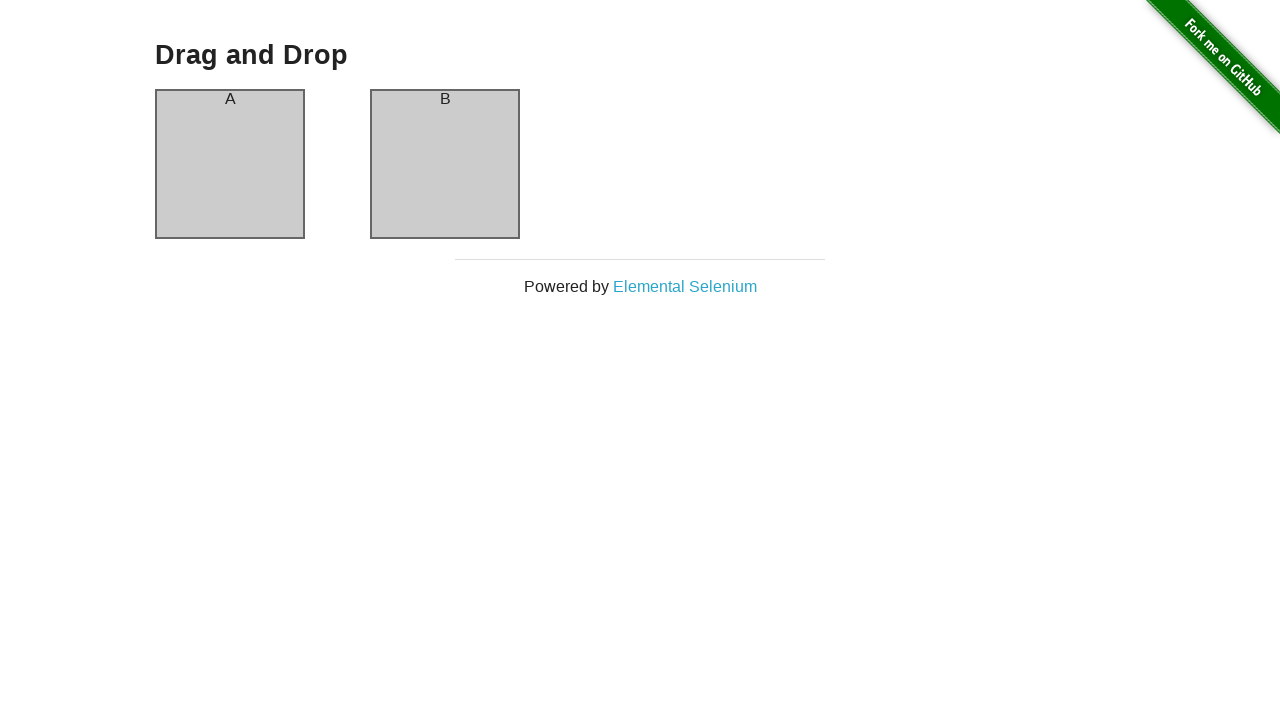

Located column B element
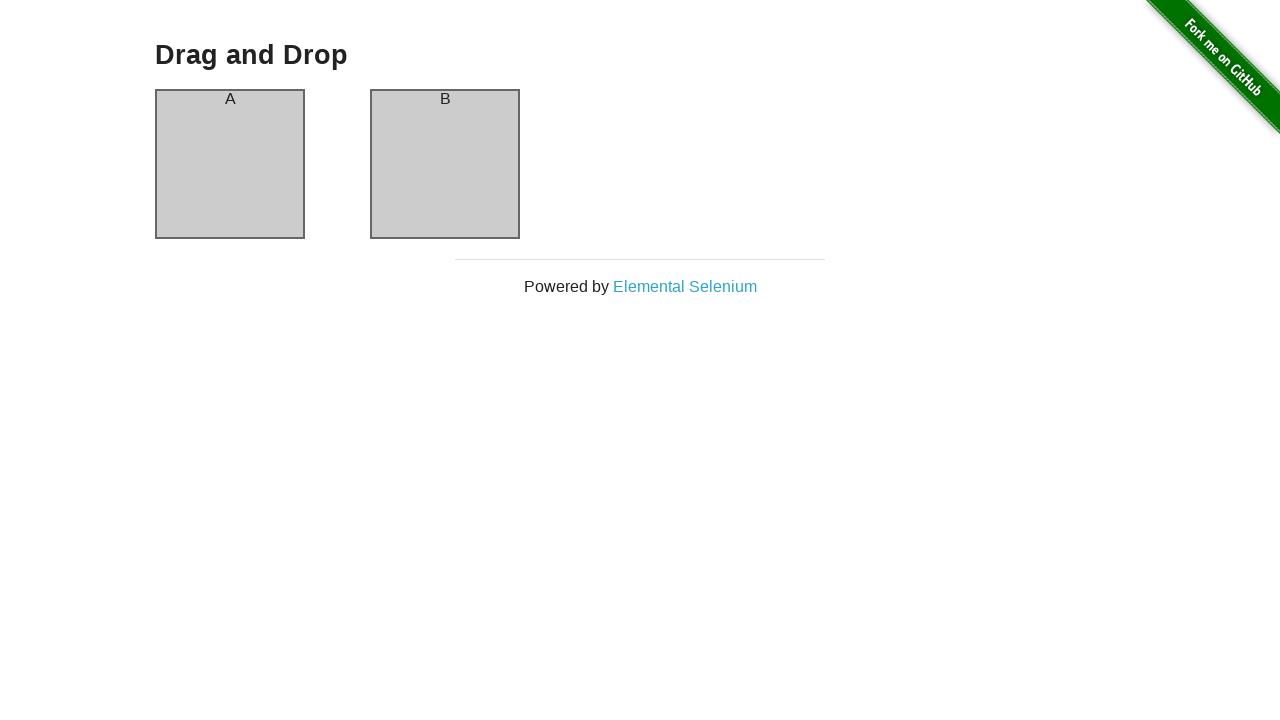

Verified column A initially contains text 'A'
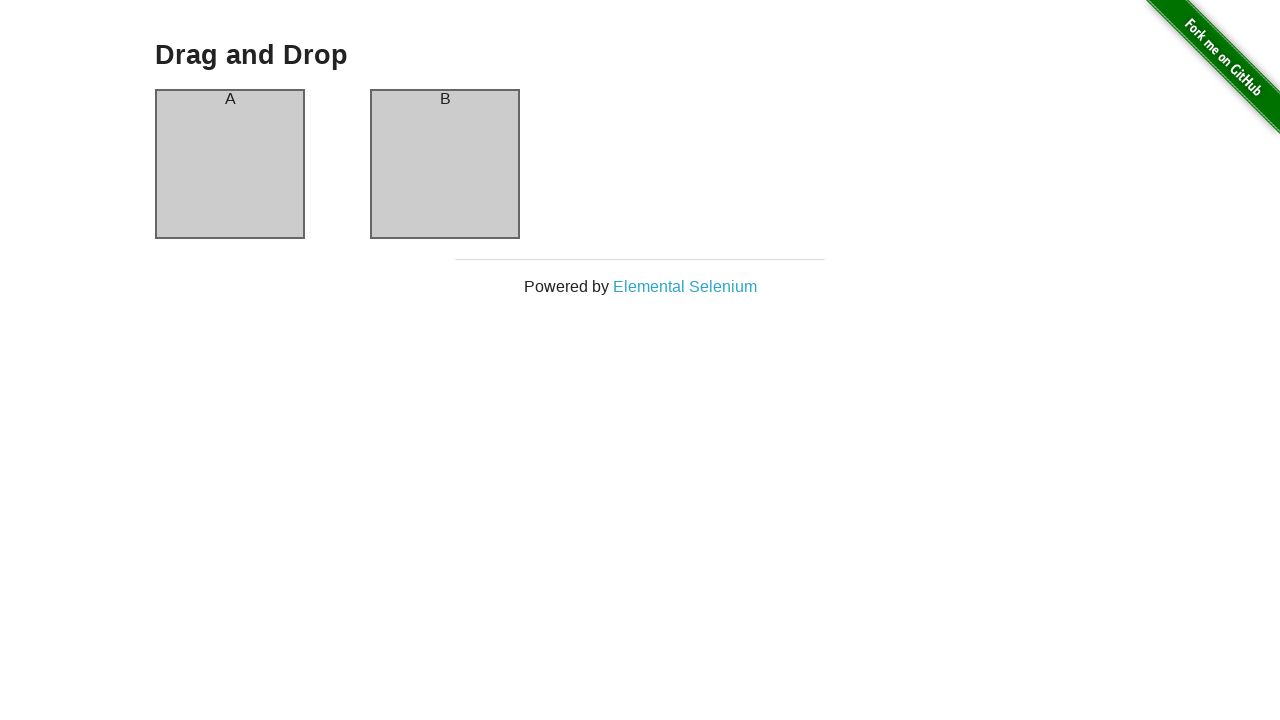

Verified column B initially contains text 'B'
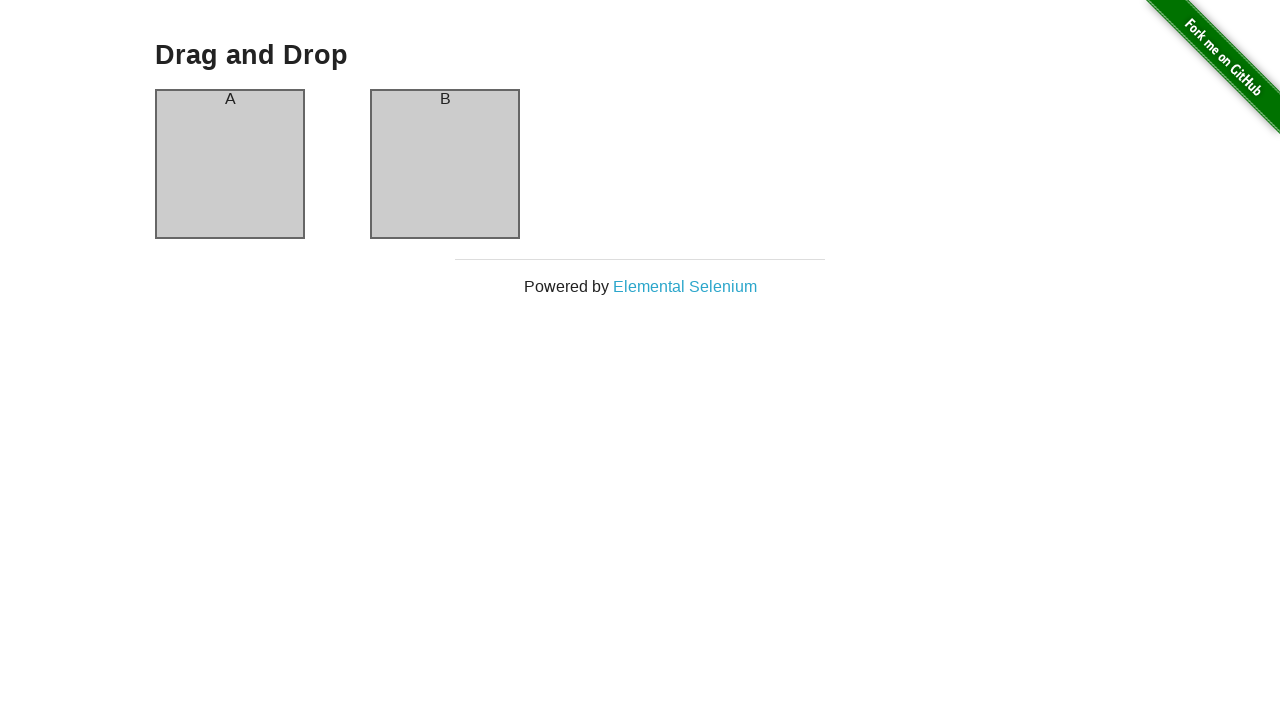

Executed JavaScript drag and drop events to drag column A to column B
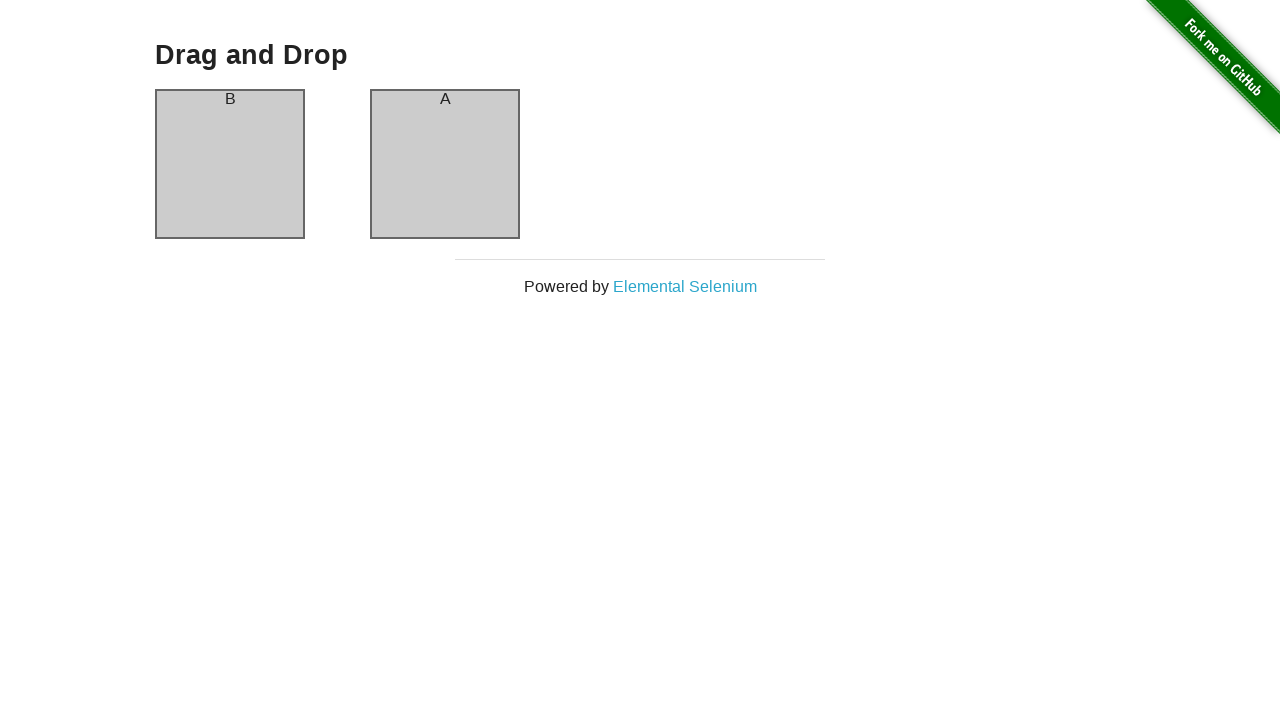

Waited for DOM to update after drag and drop operation
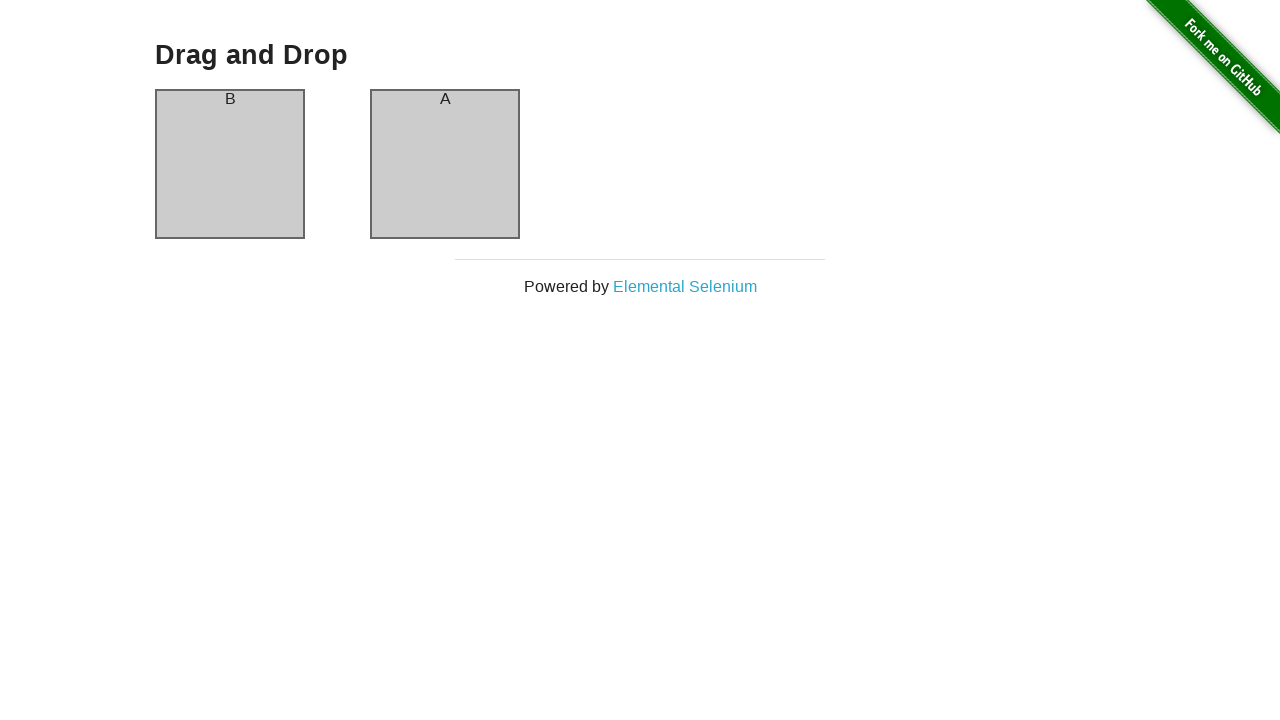

Verified column A now contains text 'B' after drag and drop
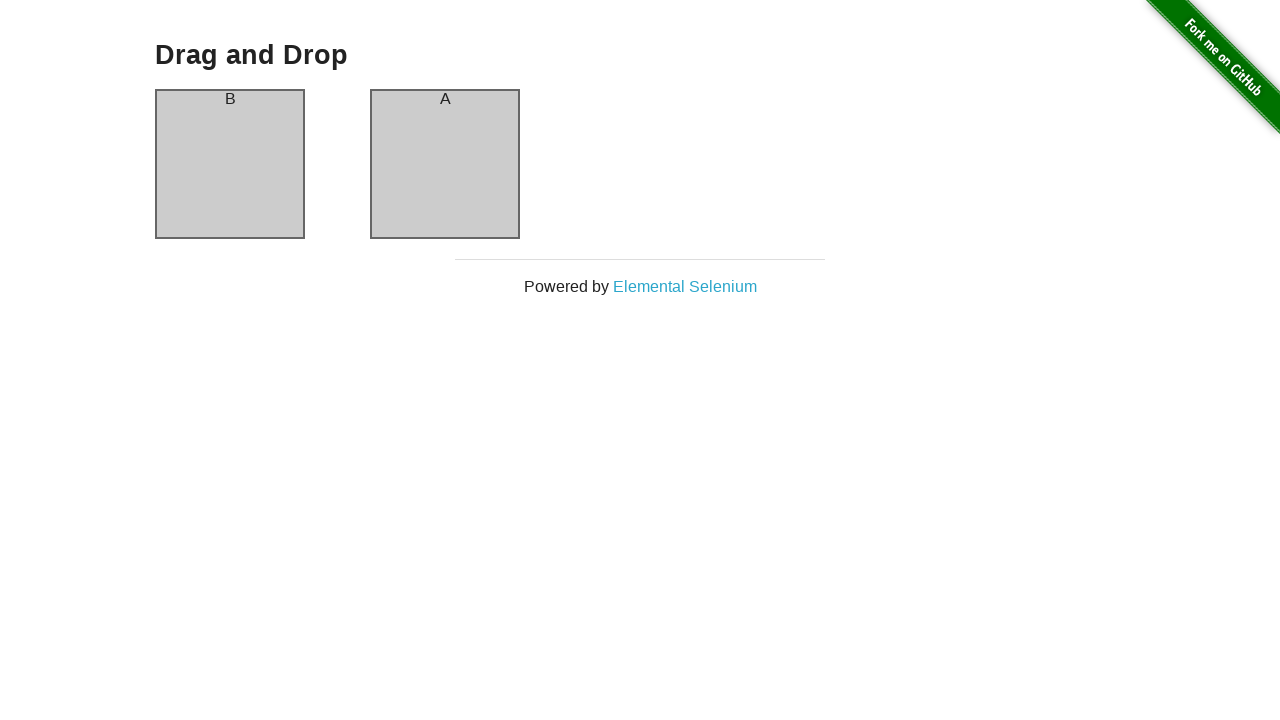

Verified column B now contains text 'A' after drag and drop - columns successfully swapped
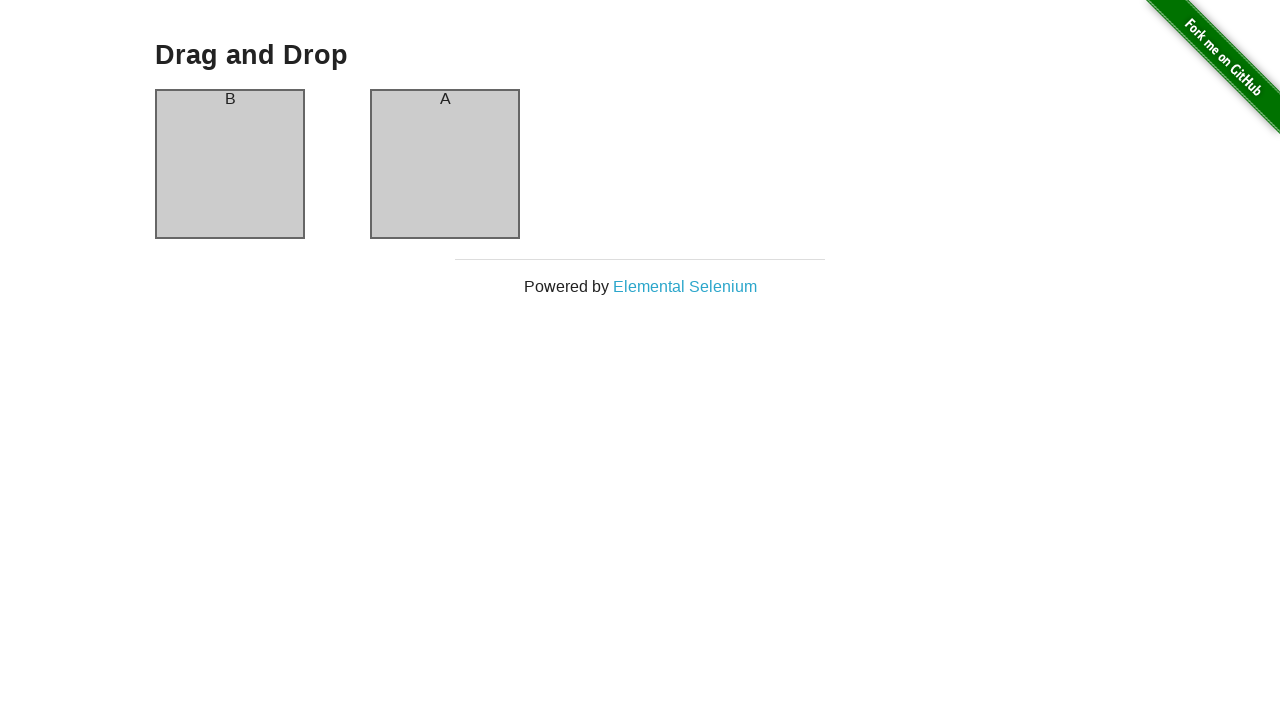

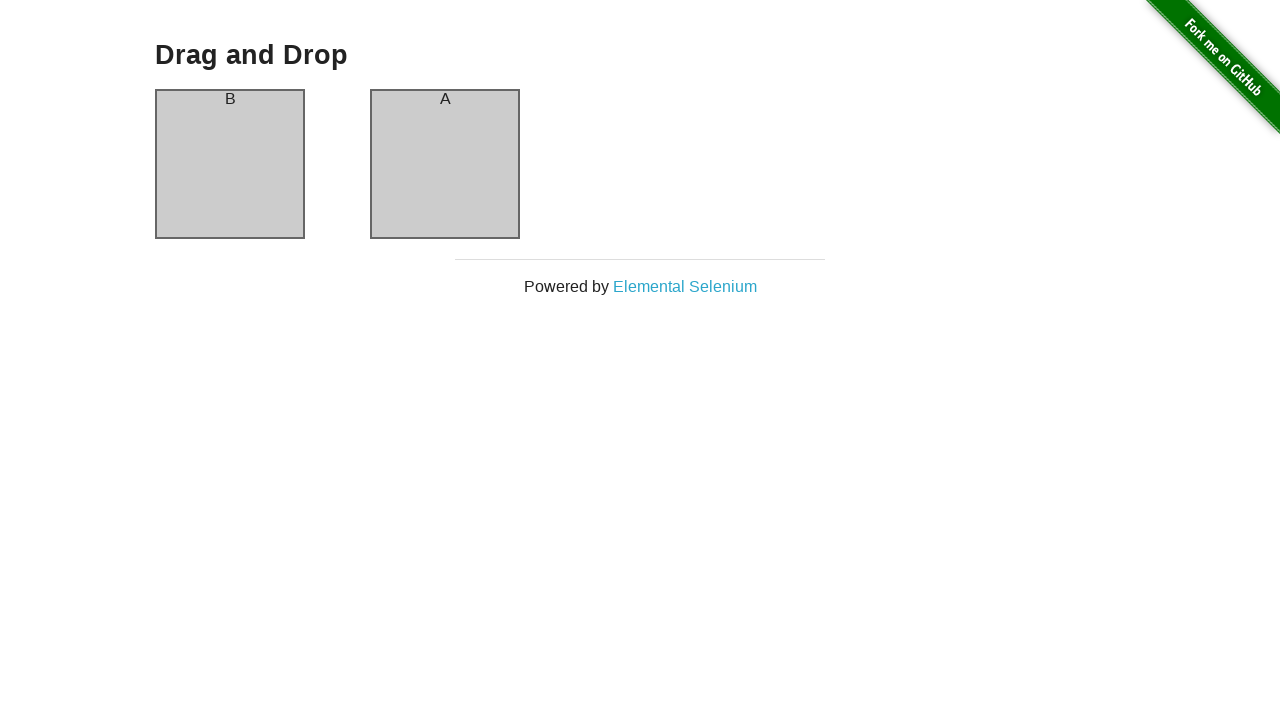